Opens a blog page and clicks on a link to open a popup window

Starting URL: https://omayo.blogspot.com/

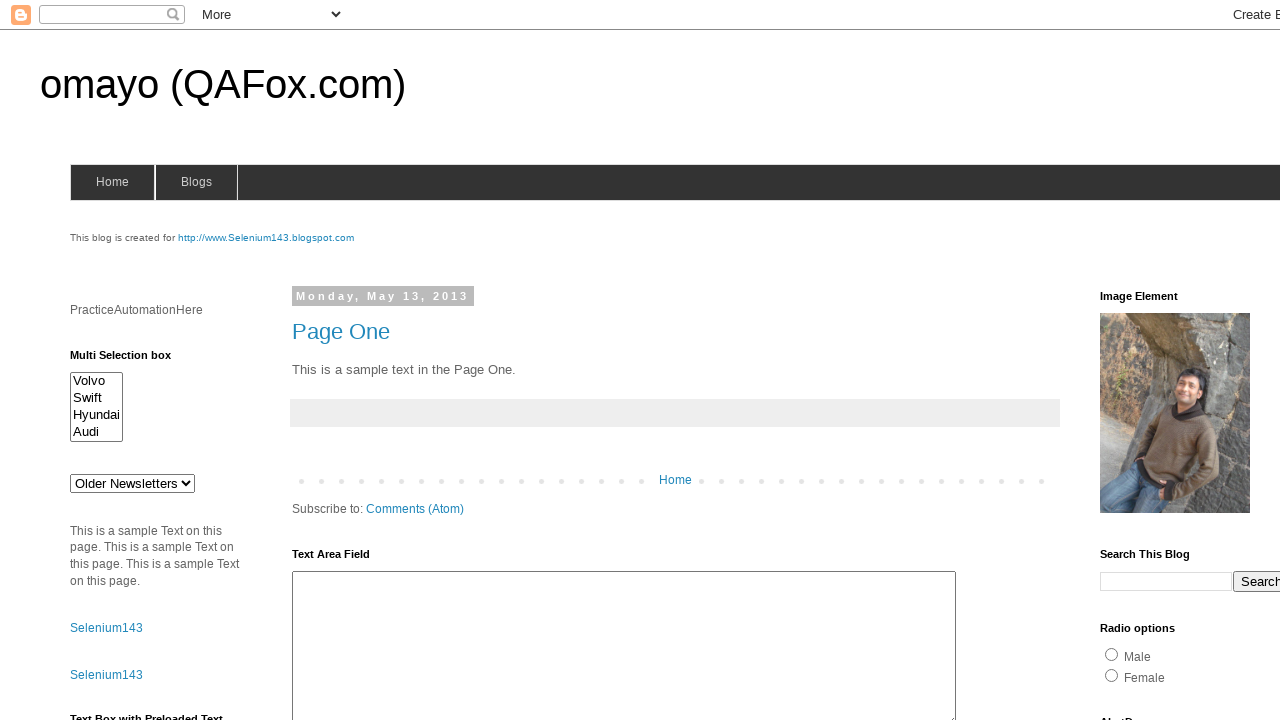

Clicked on 'Open a popup window' link at (132, 360) on text=Open a popup window
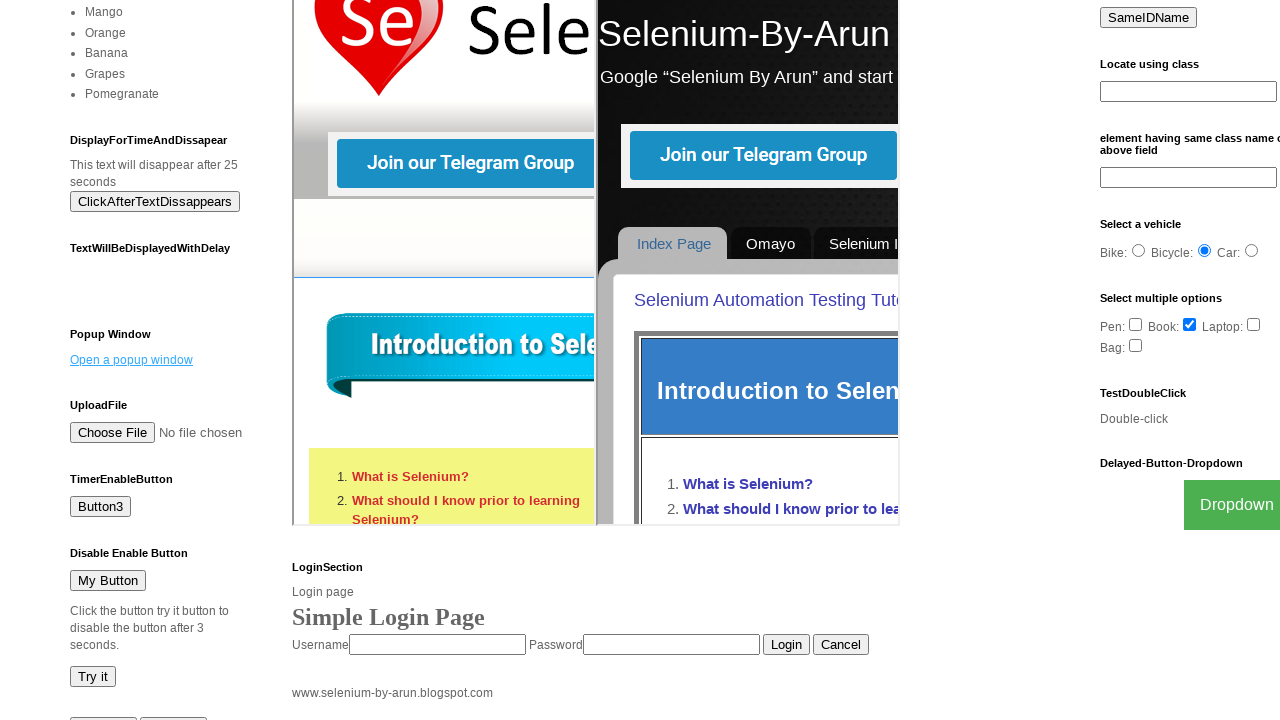

Waited 5 seconds for popup to appear
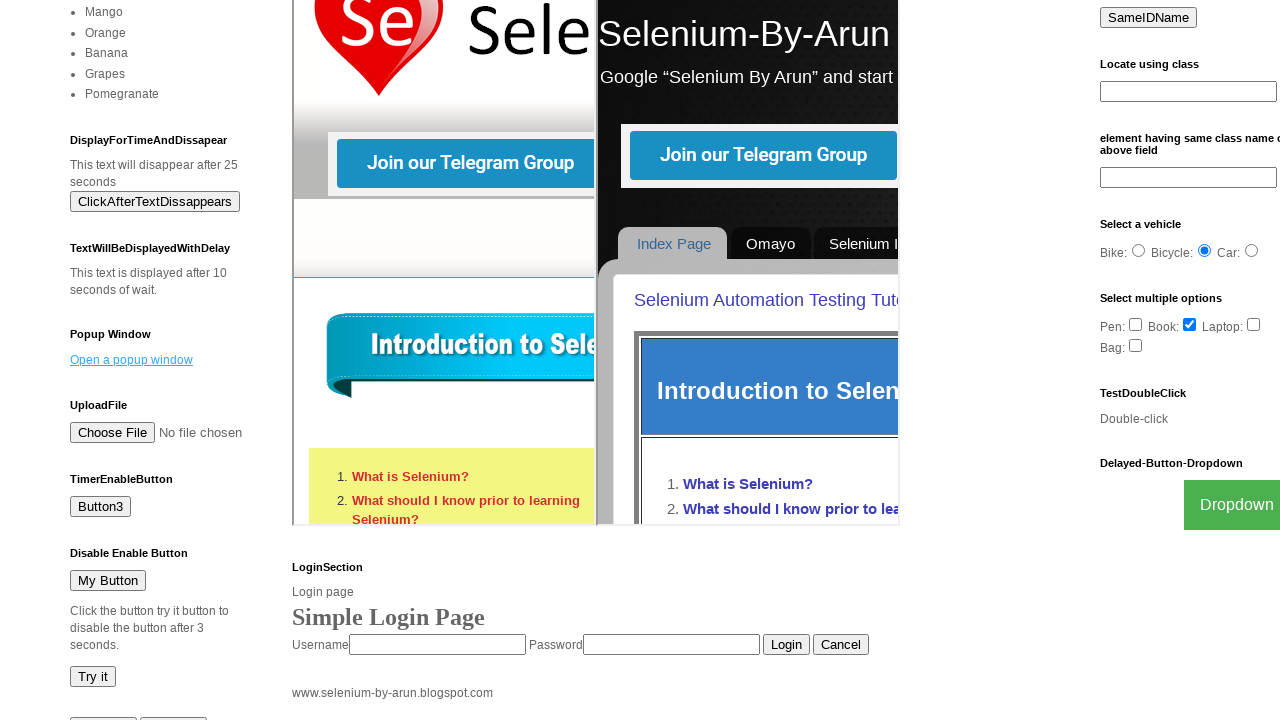

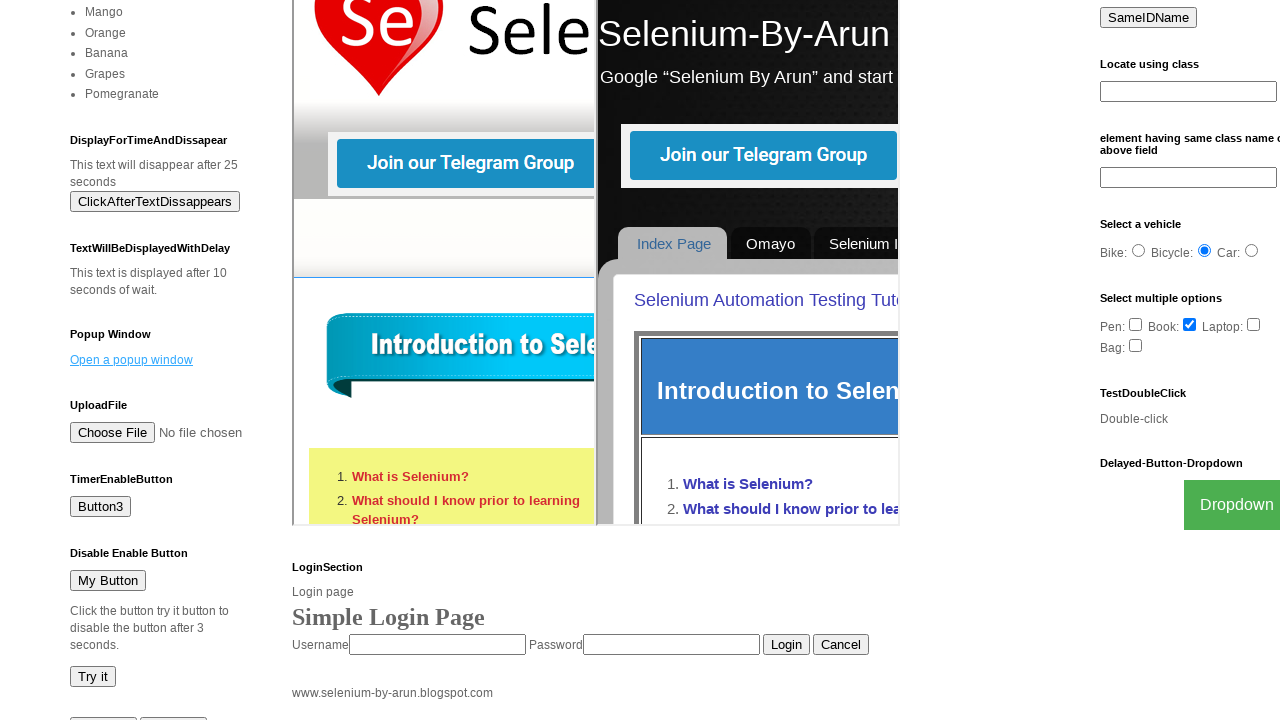